Opens the styles page and verifies the correct header text is displayed

Starting URL: https://kristinek.github.io/site/examples/styles

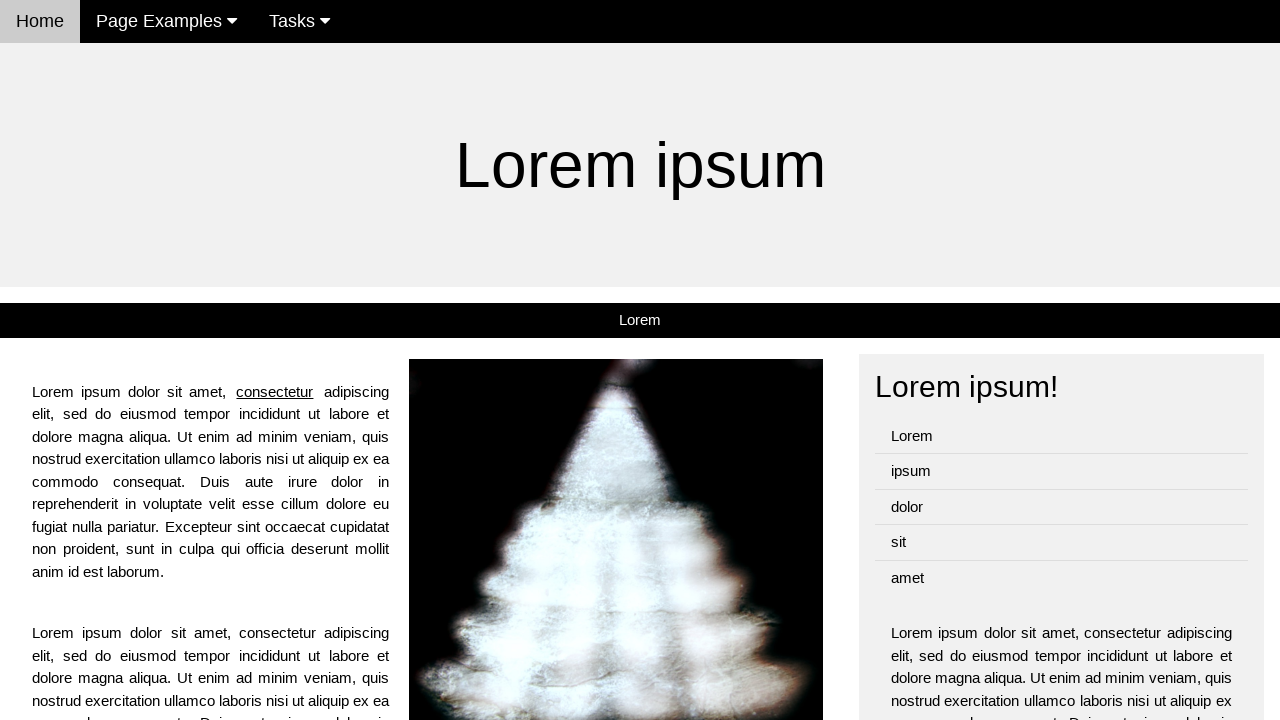

Navigated to styles page
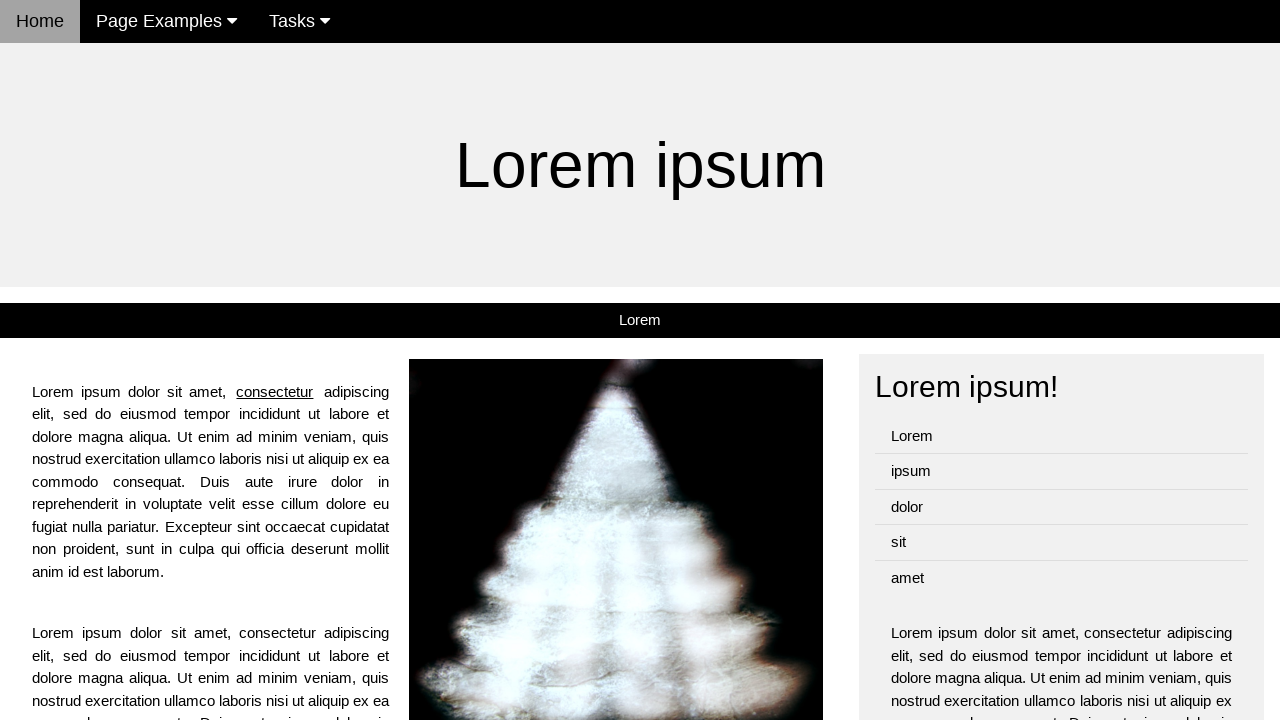

Verified h1 header displays 'Lorem ipsum' text
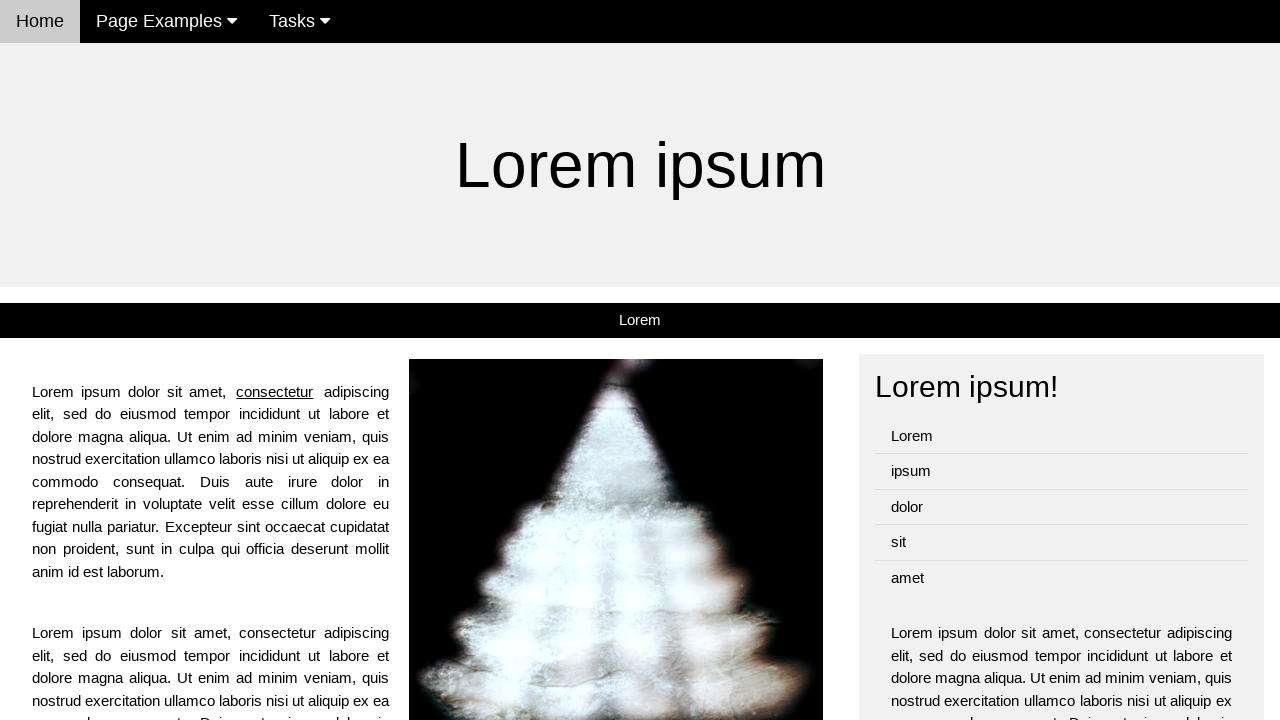

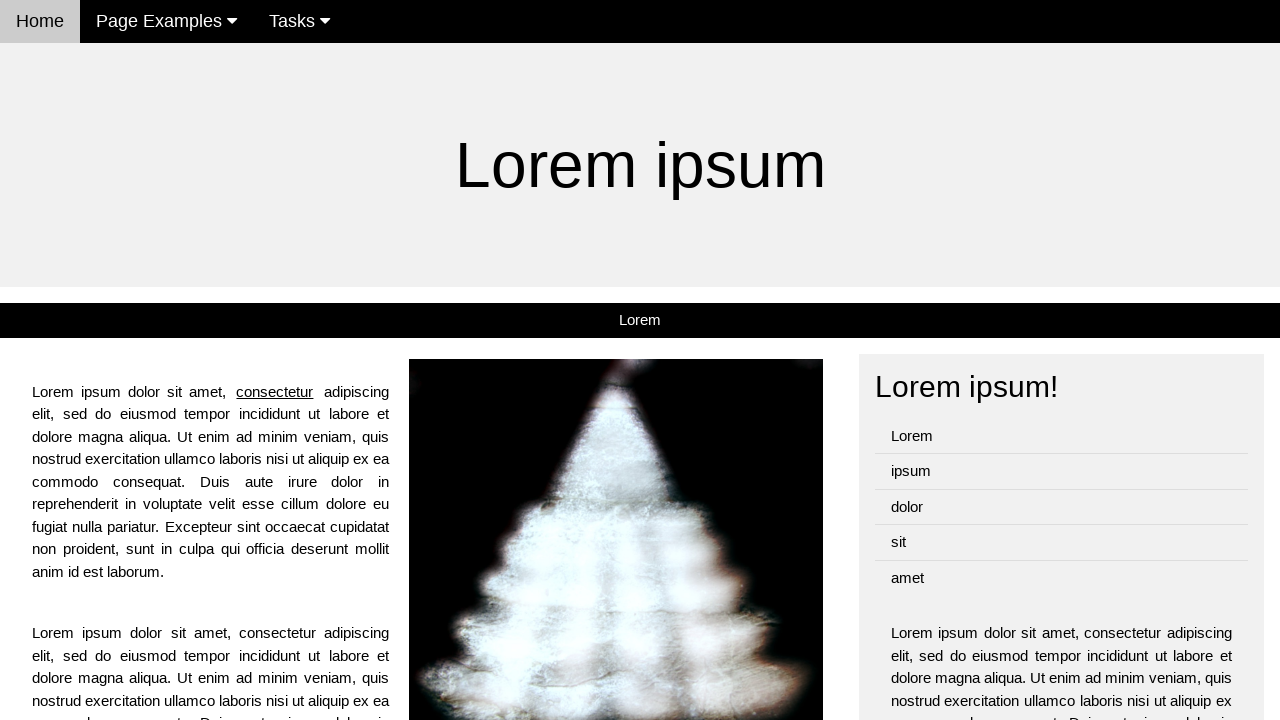